Tests clicking a blue button with the 'btn-primary' class on the UI Testing Playground class attribute challenge page

Starting URL: http://uitestingplayground.com/classattr

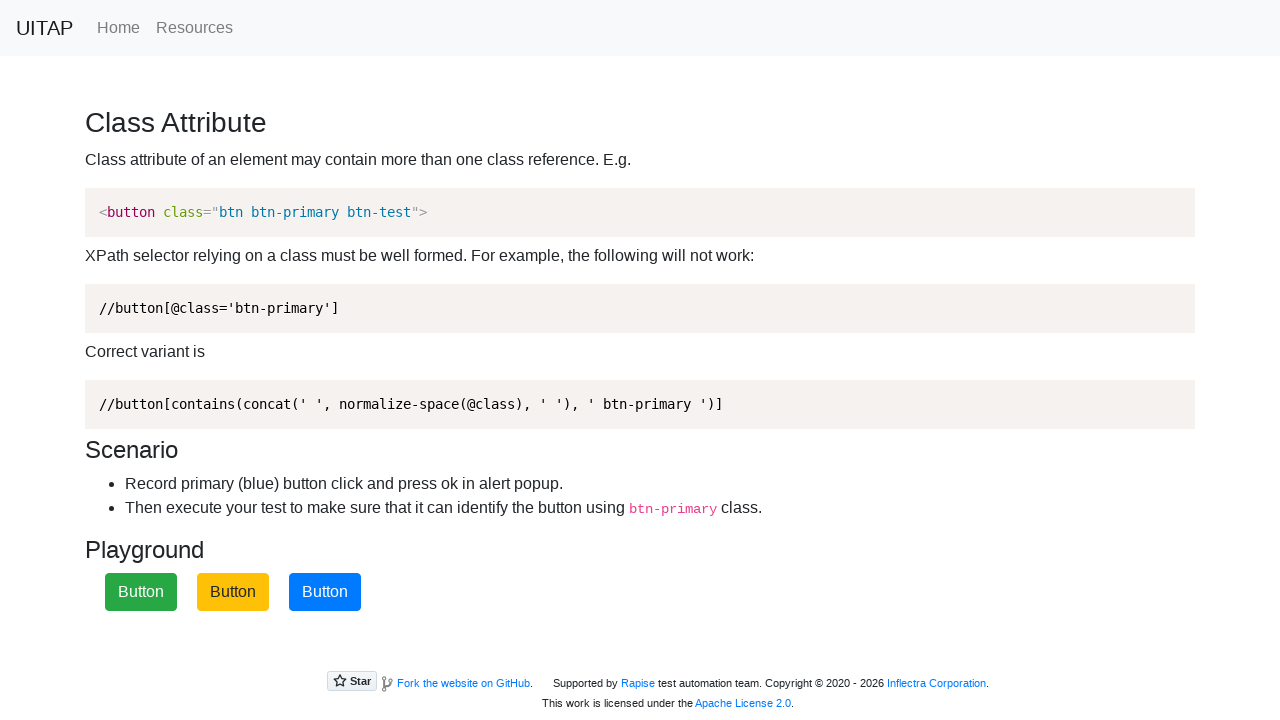

Navigated to UI Testing Playground class attribute challenge page
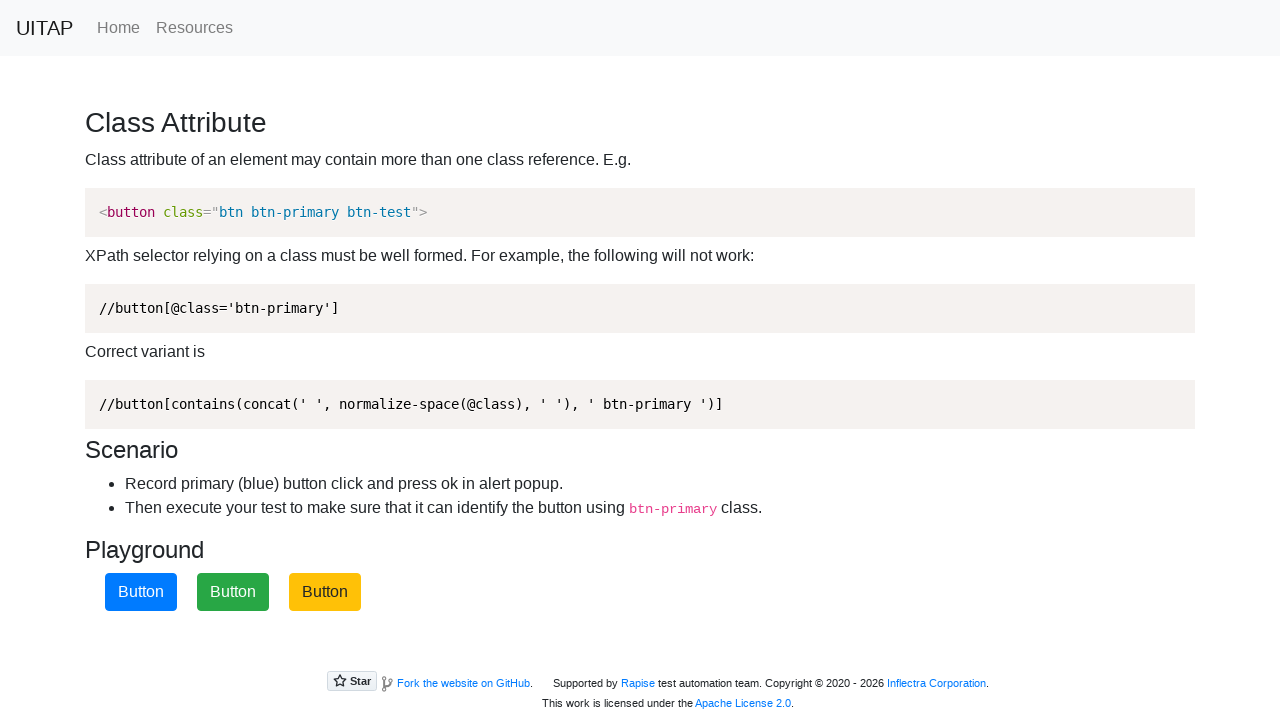

Clicked the blue button with btn-primary class at (141, 592) on .btn-primary
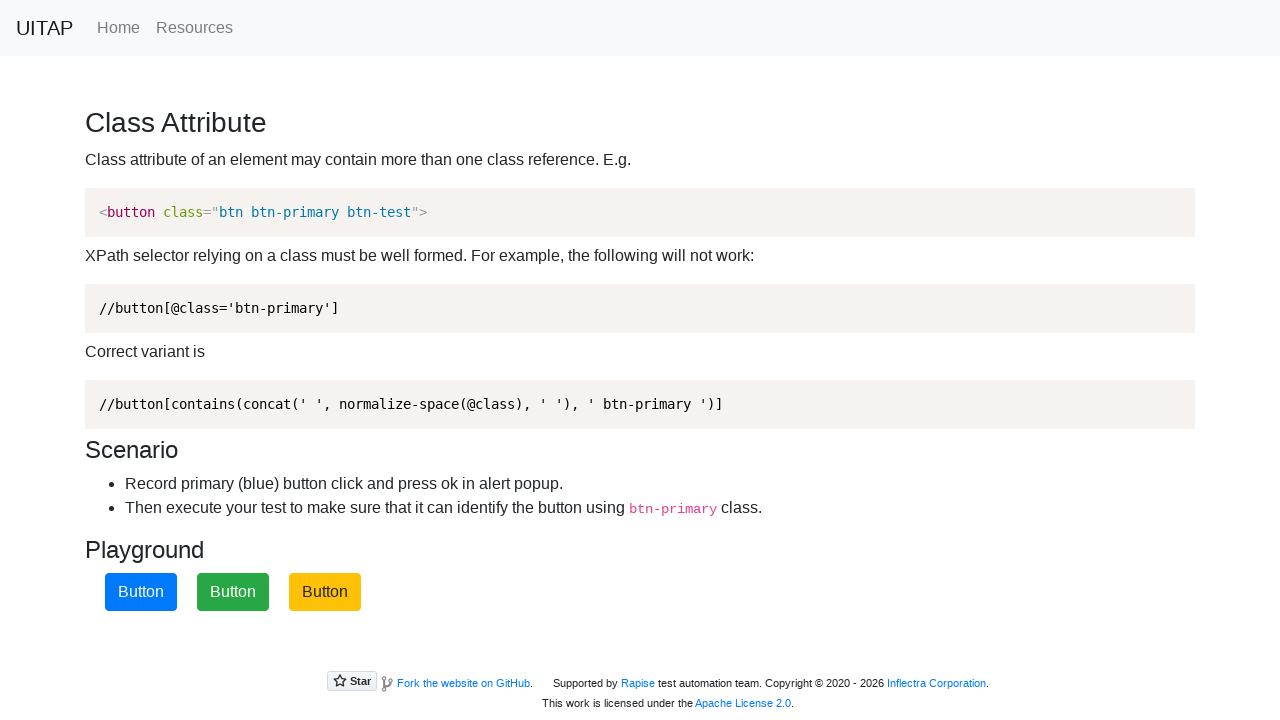

Waited 1 second for UI response
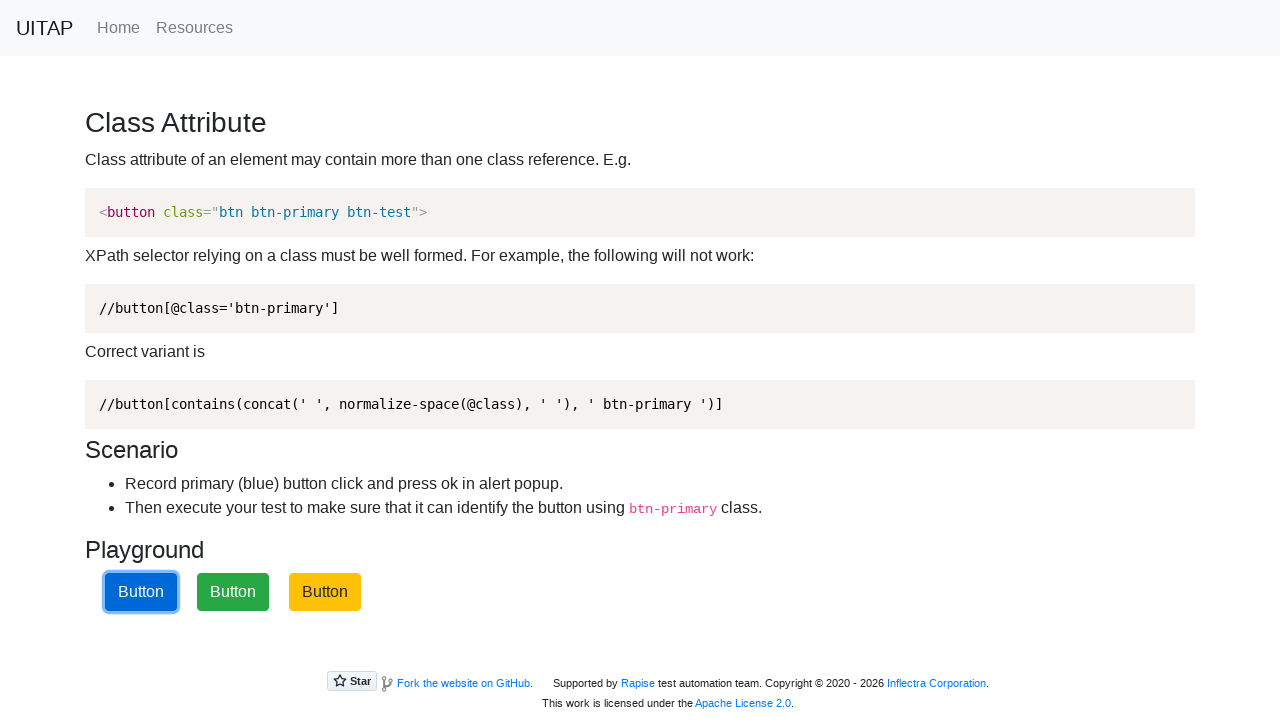

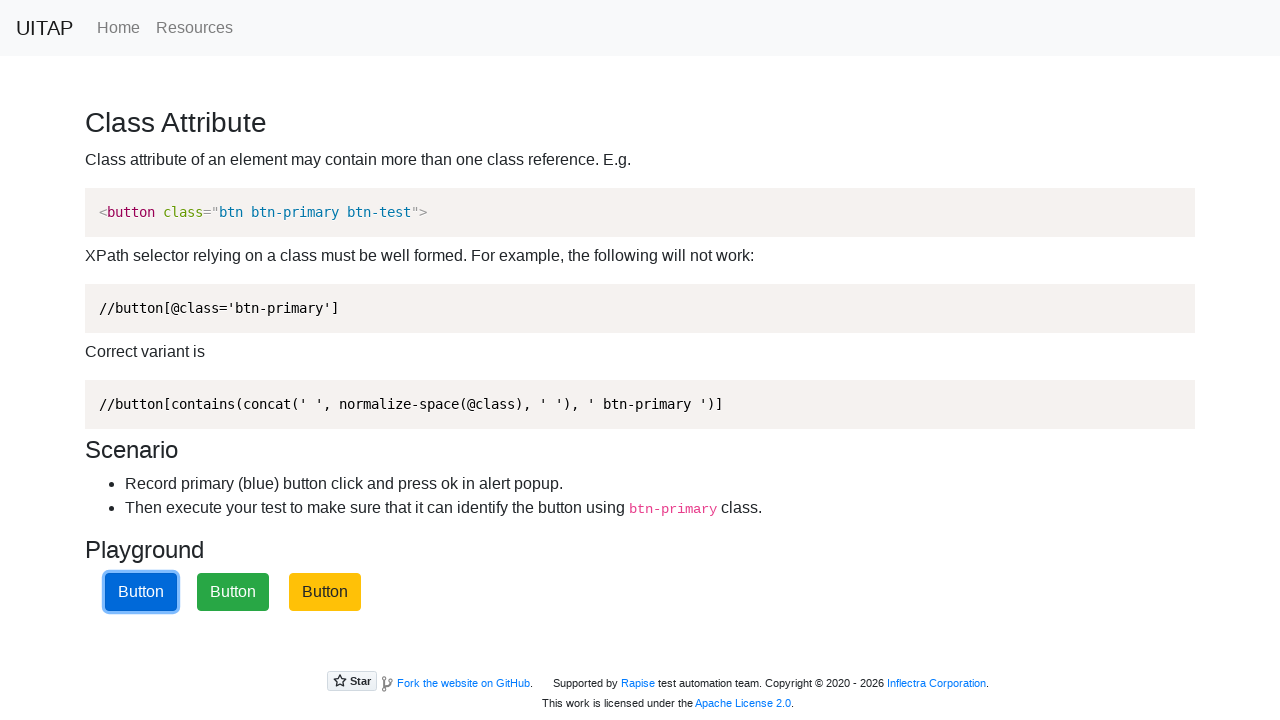